Navigates to demoblaze e-commerce demo site and retrieves the price of Sony Xperia Z5 product using XPath traversal from child to parent element

Starting URL: https://www.demoblaze.com/#

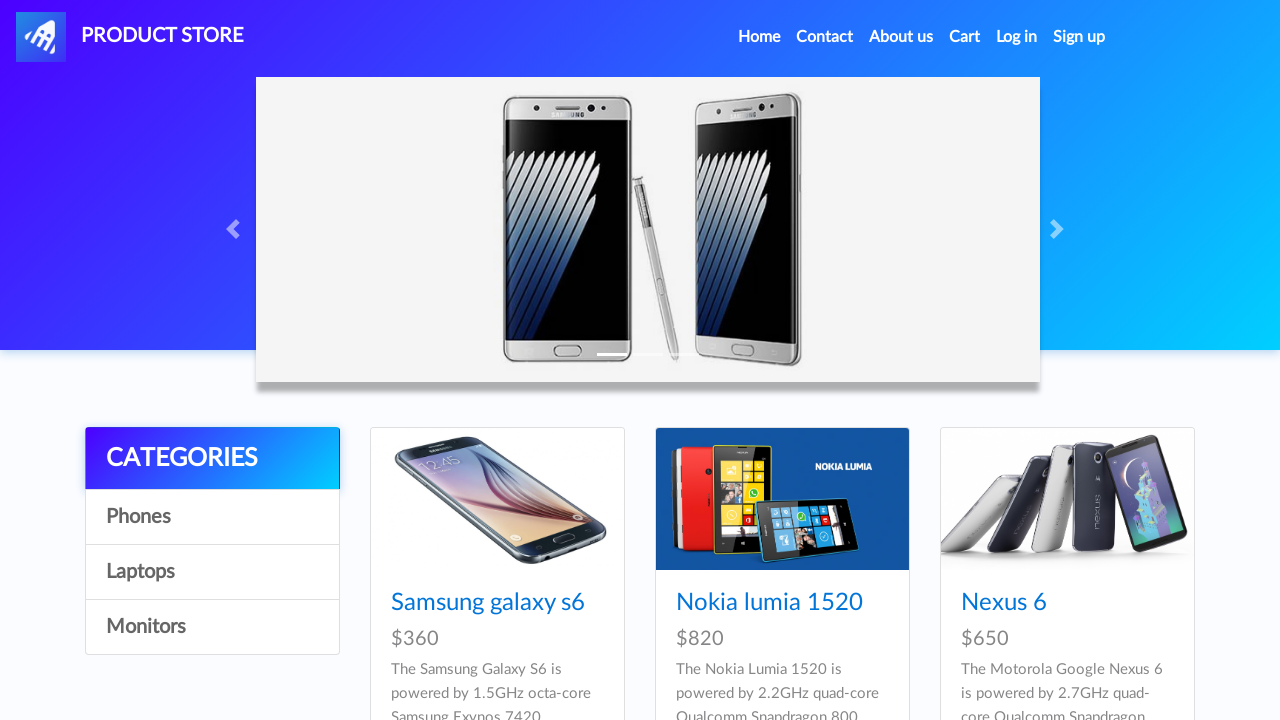

Navigated to demoblaze e-commerce demo site
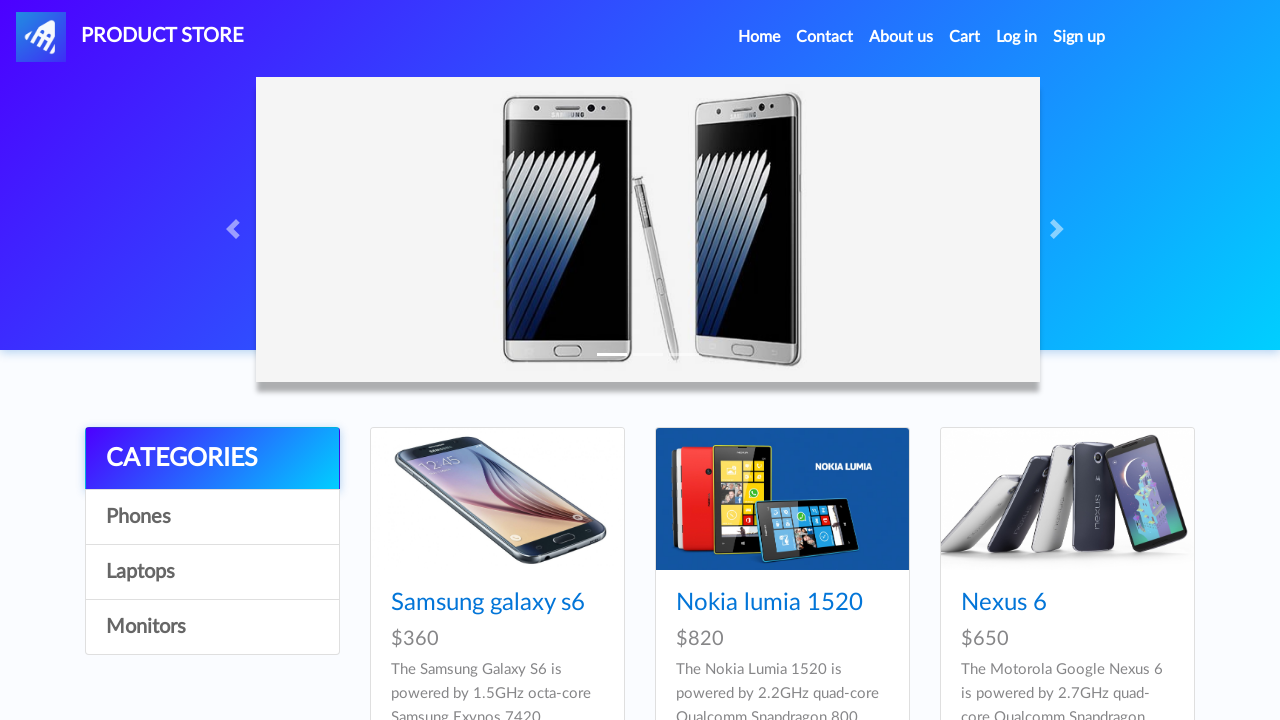

Located price element for Sony Xperia Z5 using XPath traversal
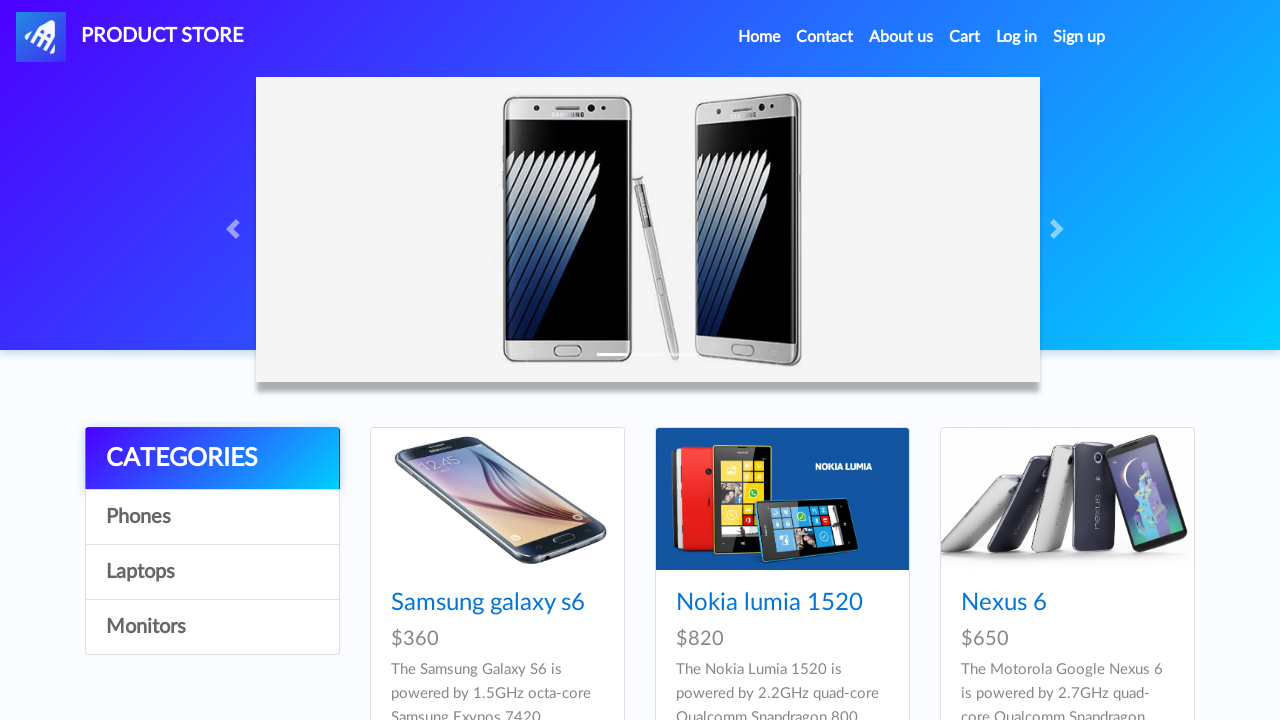

Price element became visible
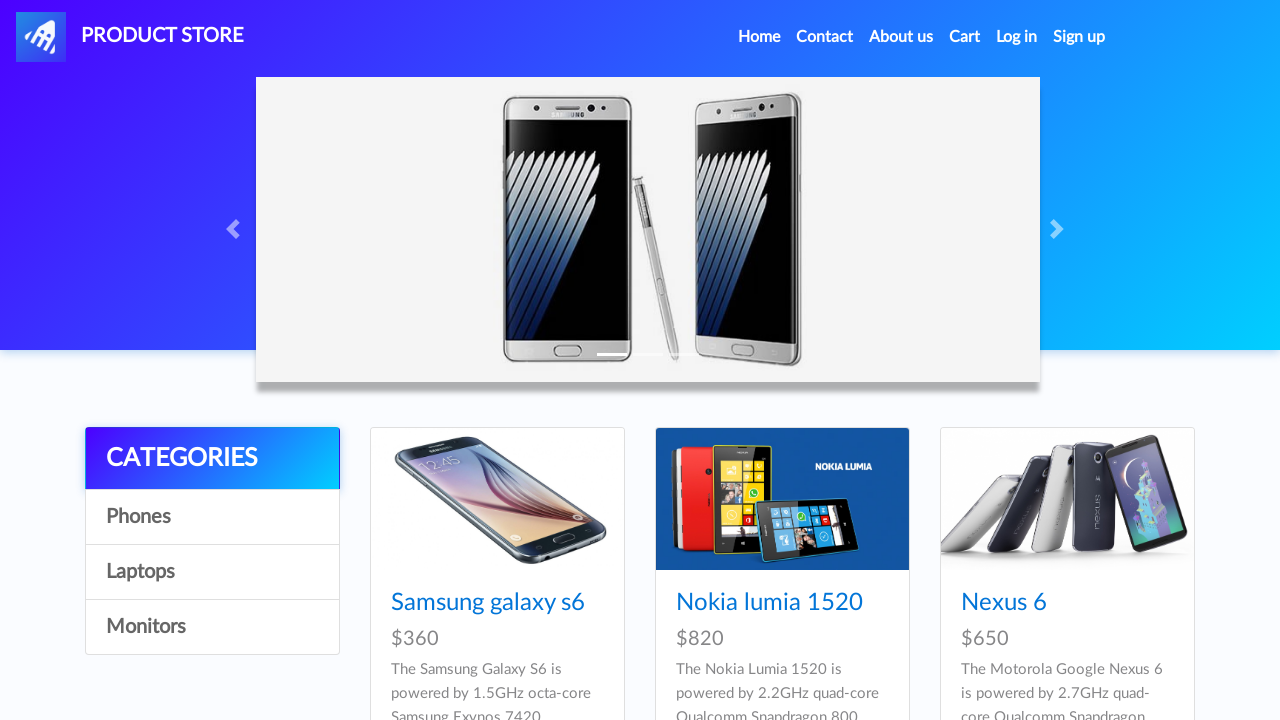

Retrieved price text for Sony Xperia Z5: $320
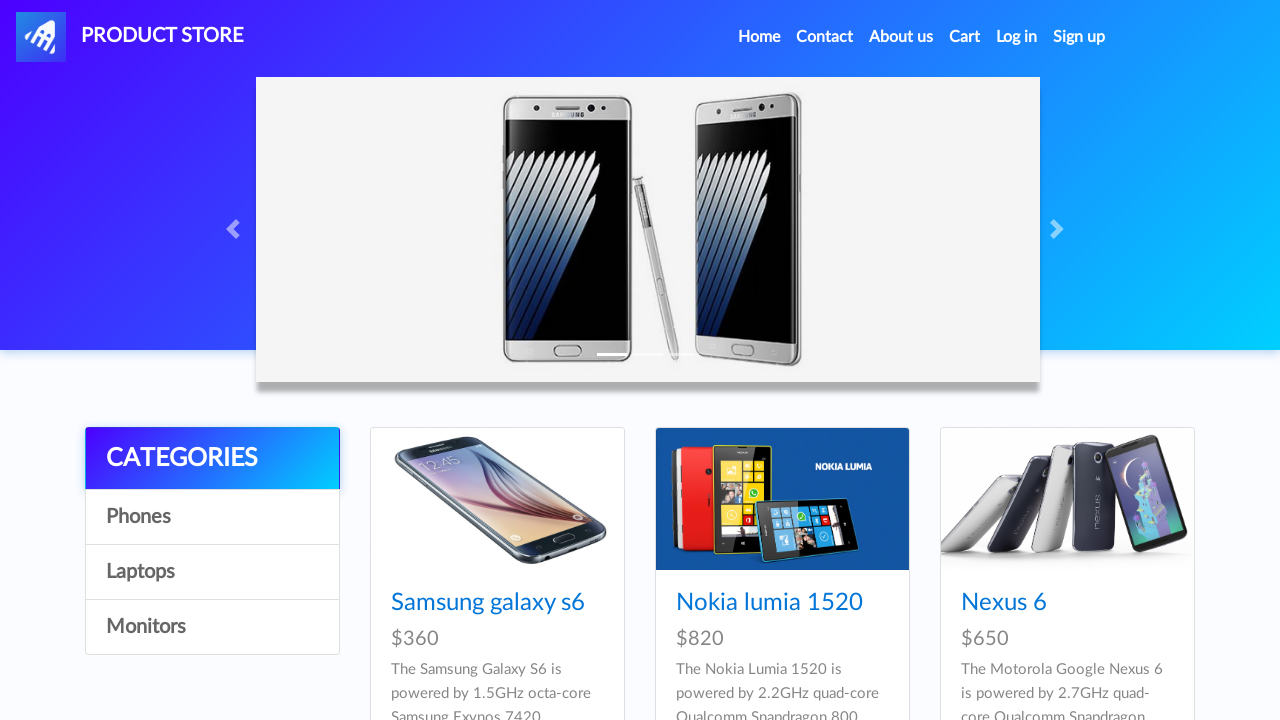

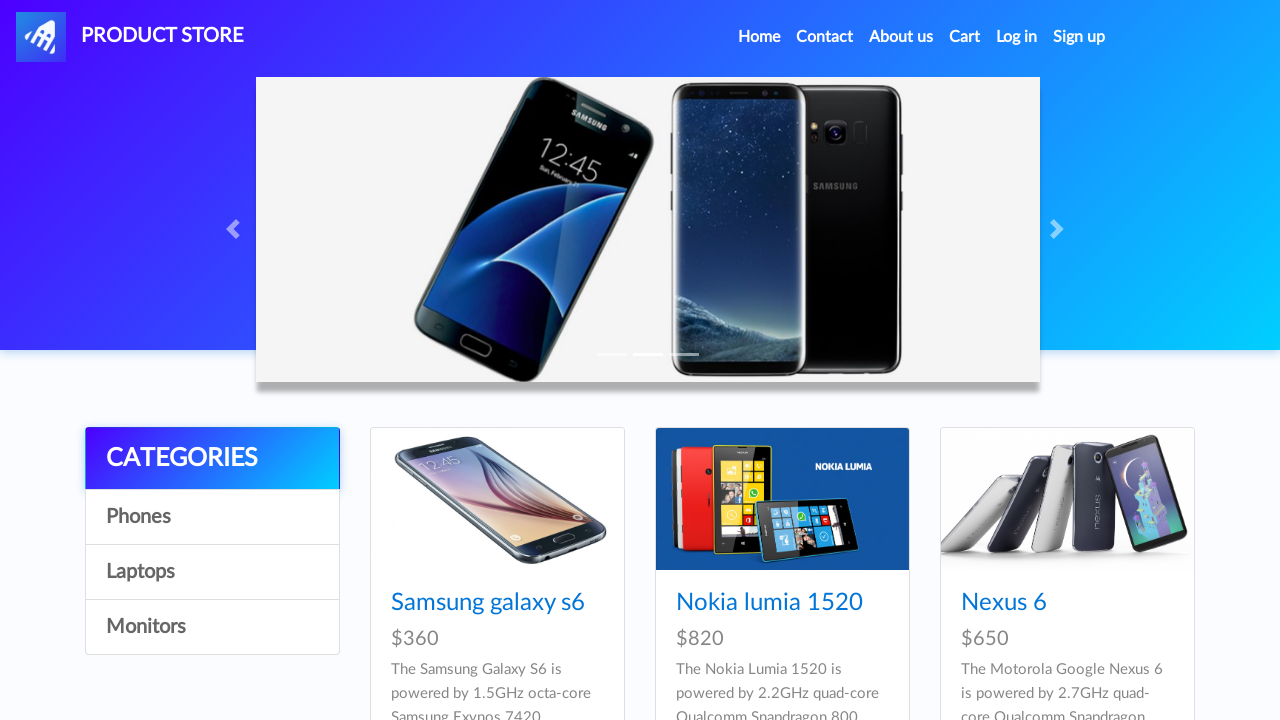